Navigates to Syntax Projects website, maximizes the browser window, and verifies the page loads by checking URL and title

Starting URL: https://syntaxprojects.com/

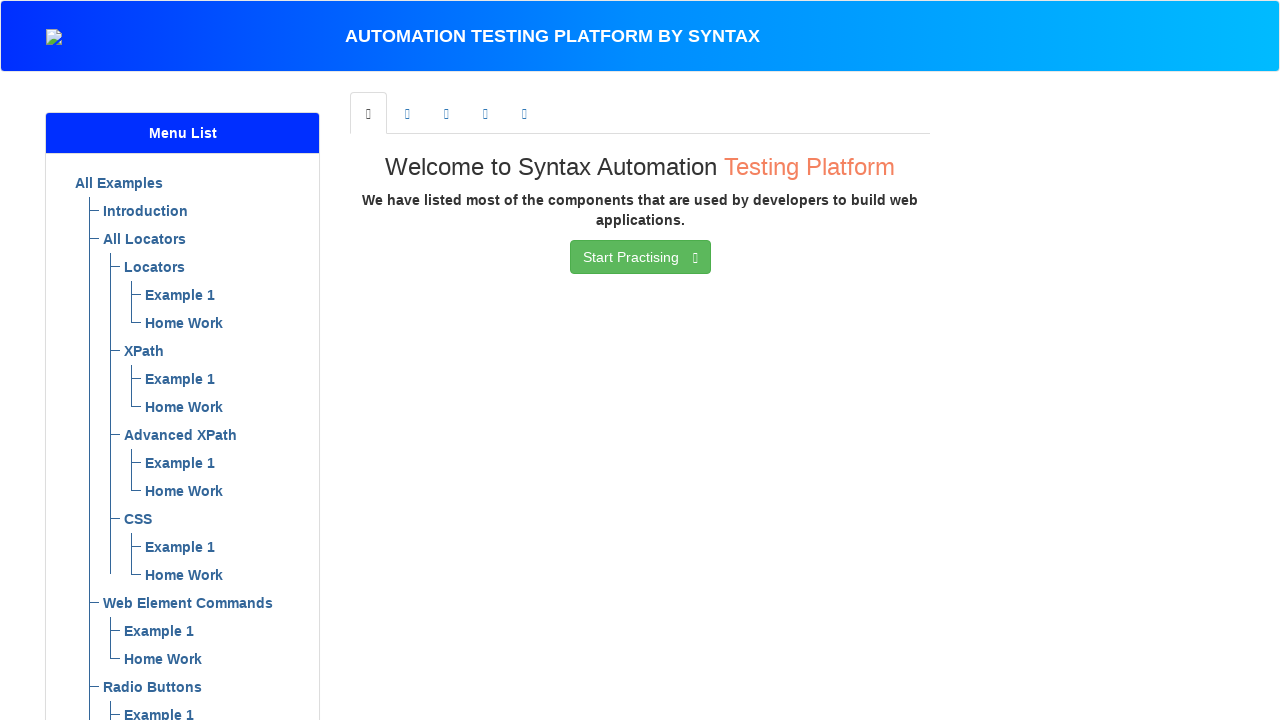

Set viewport size to 1920x1080 to maximize browser window
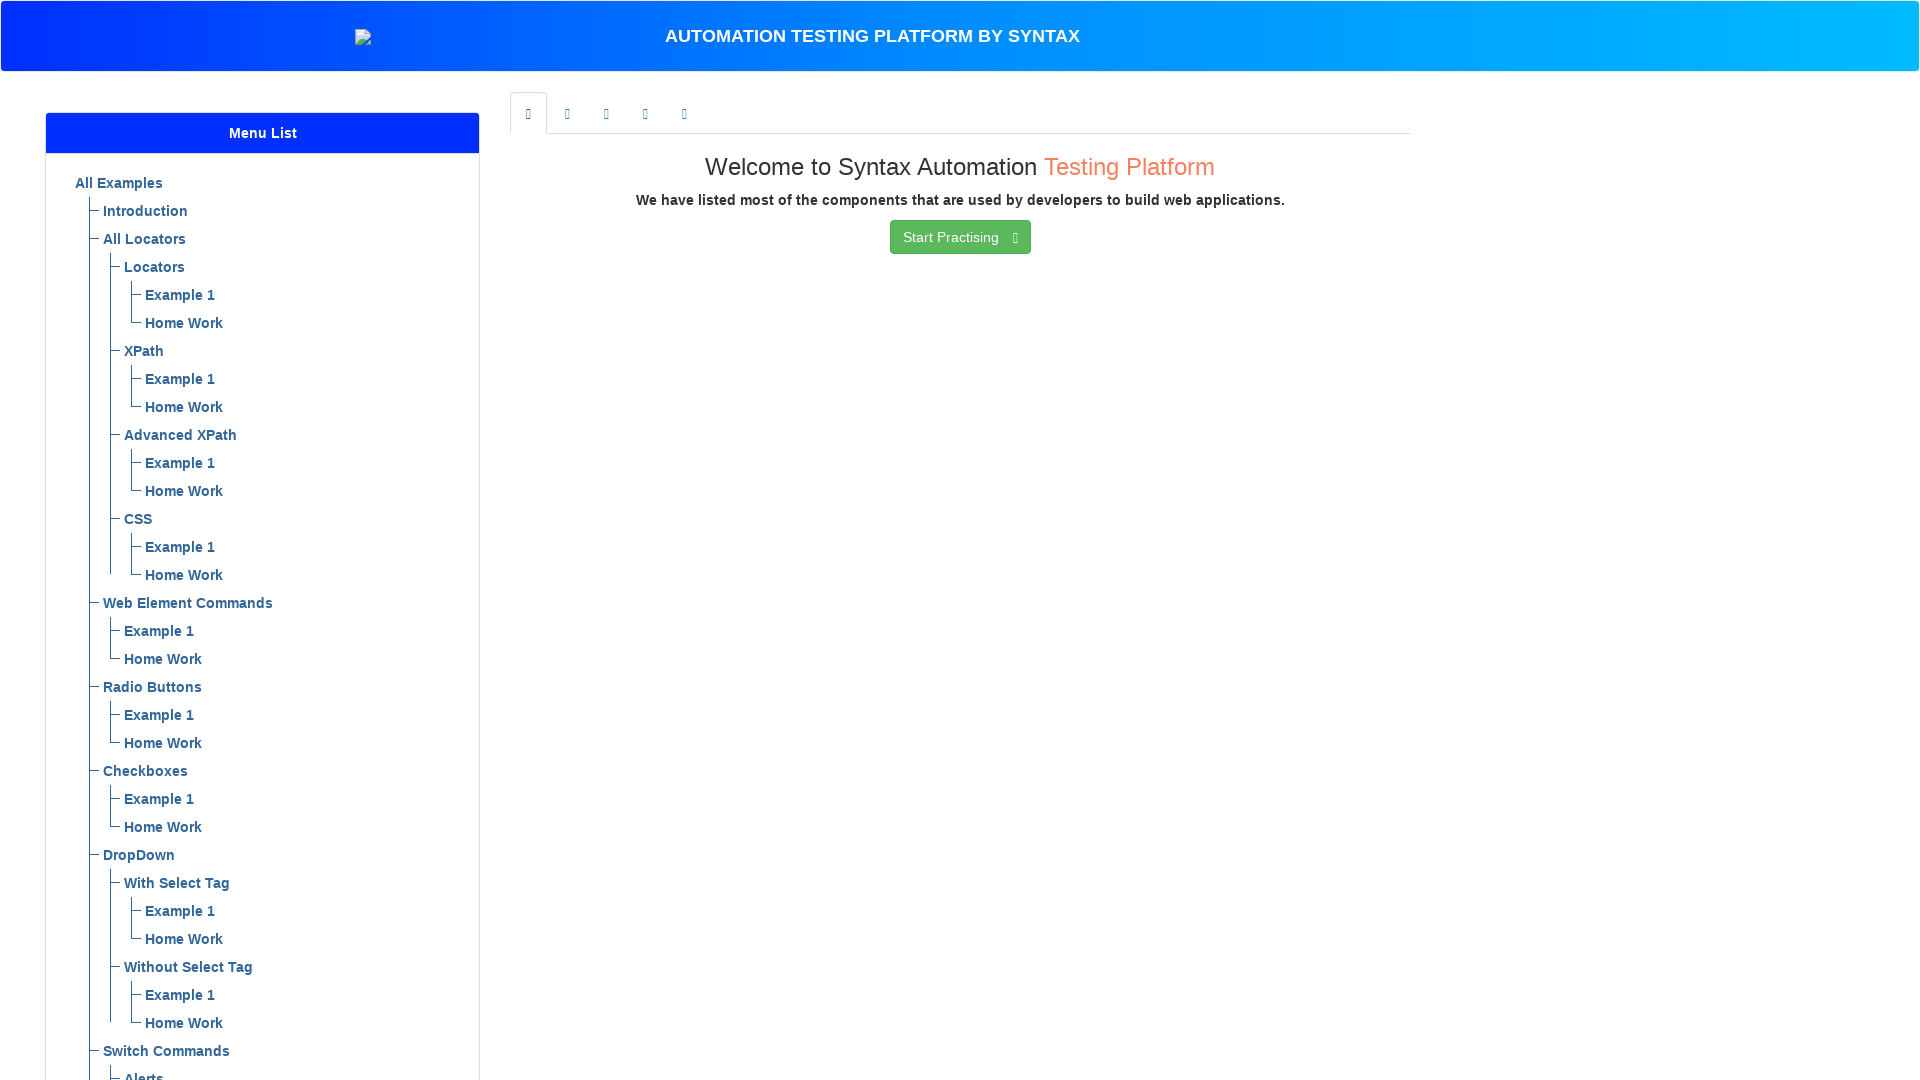

Retrieved current URL from page
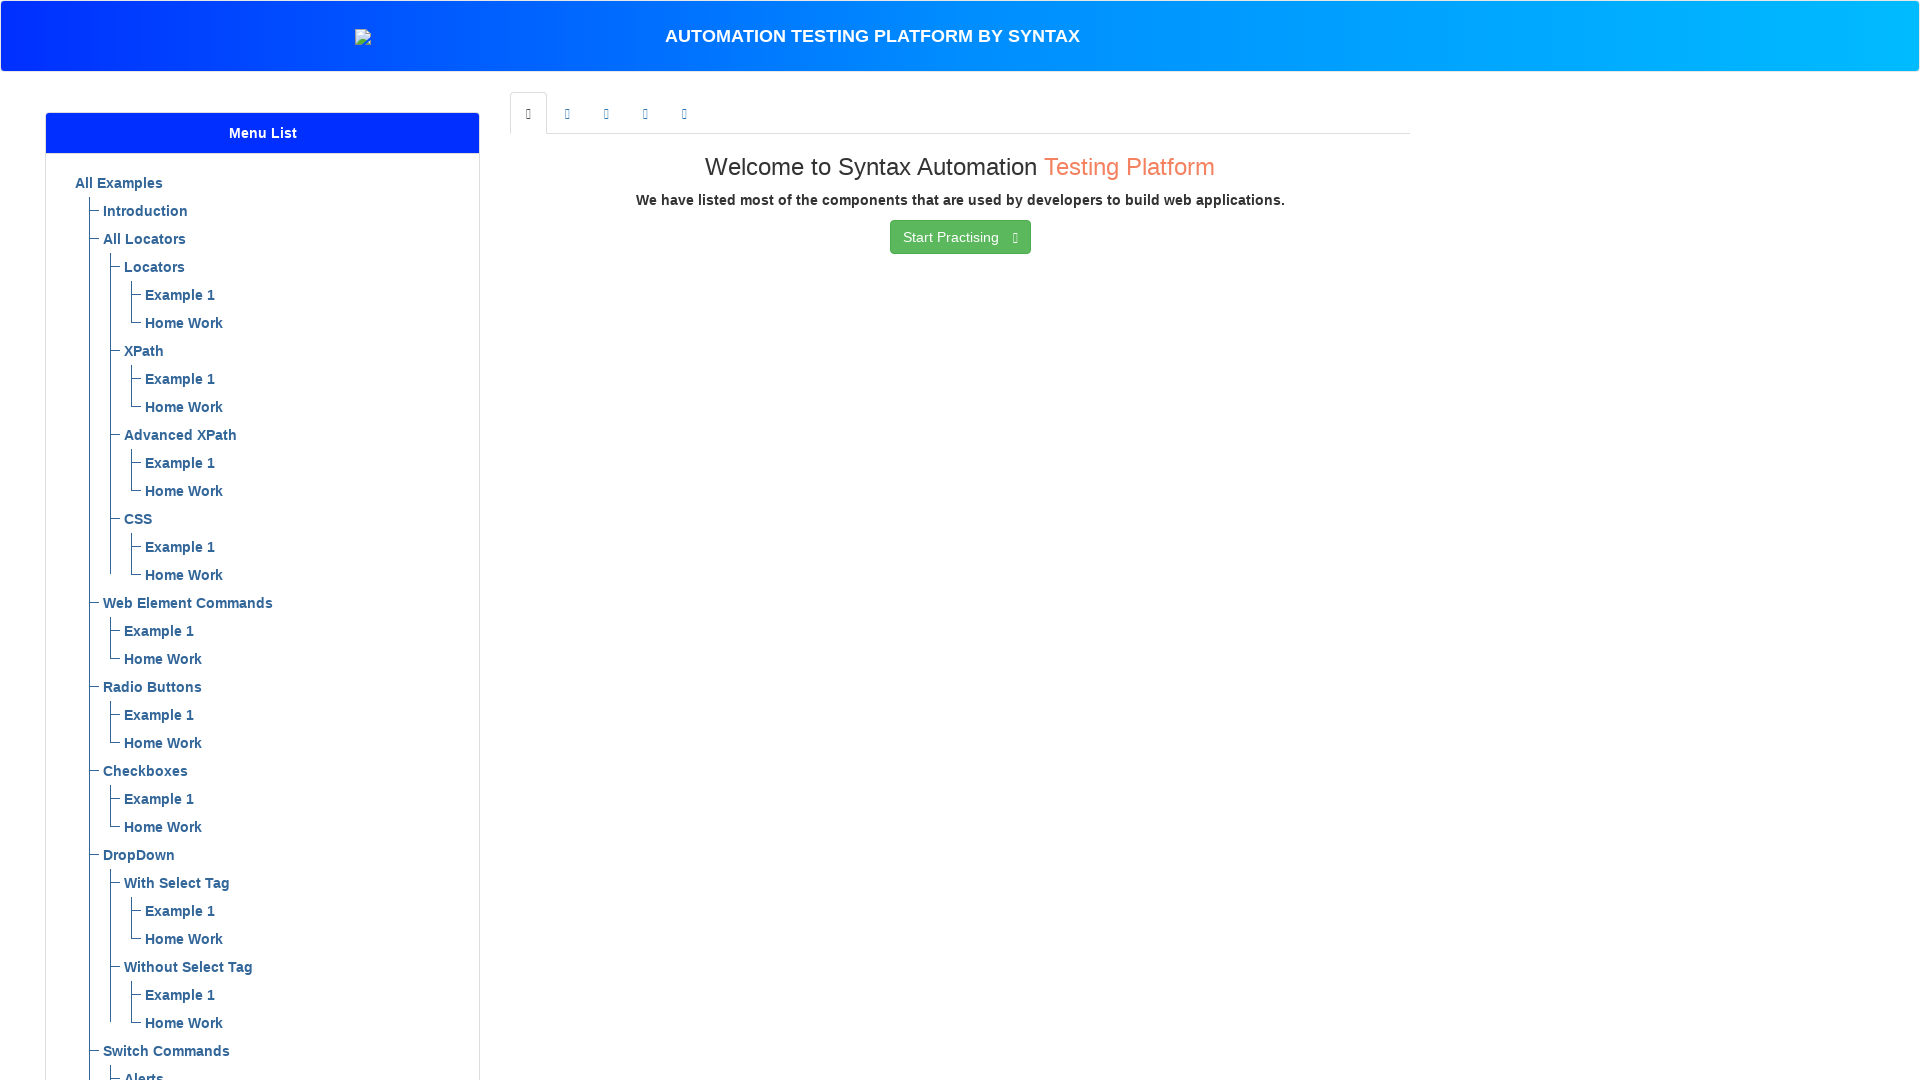

Verified current URL matches expected URL https://syntaxprojects.com/
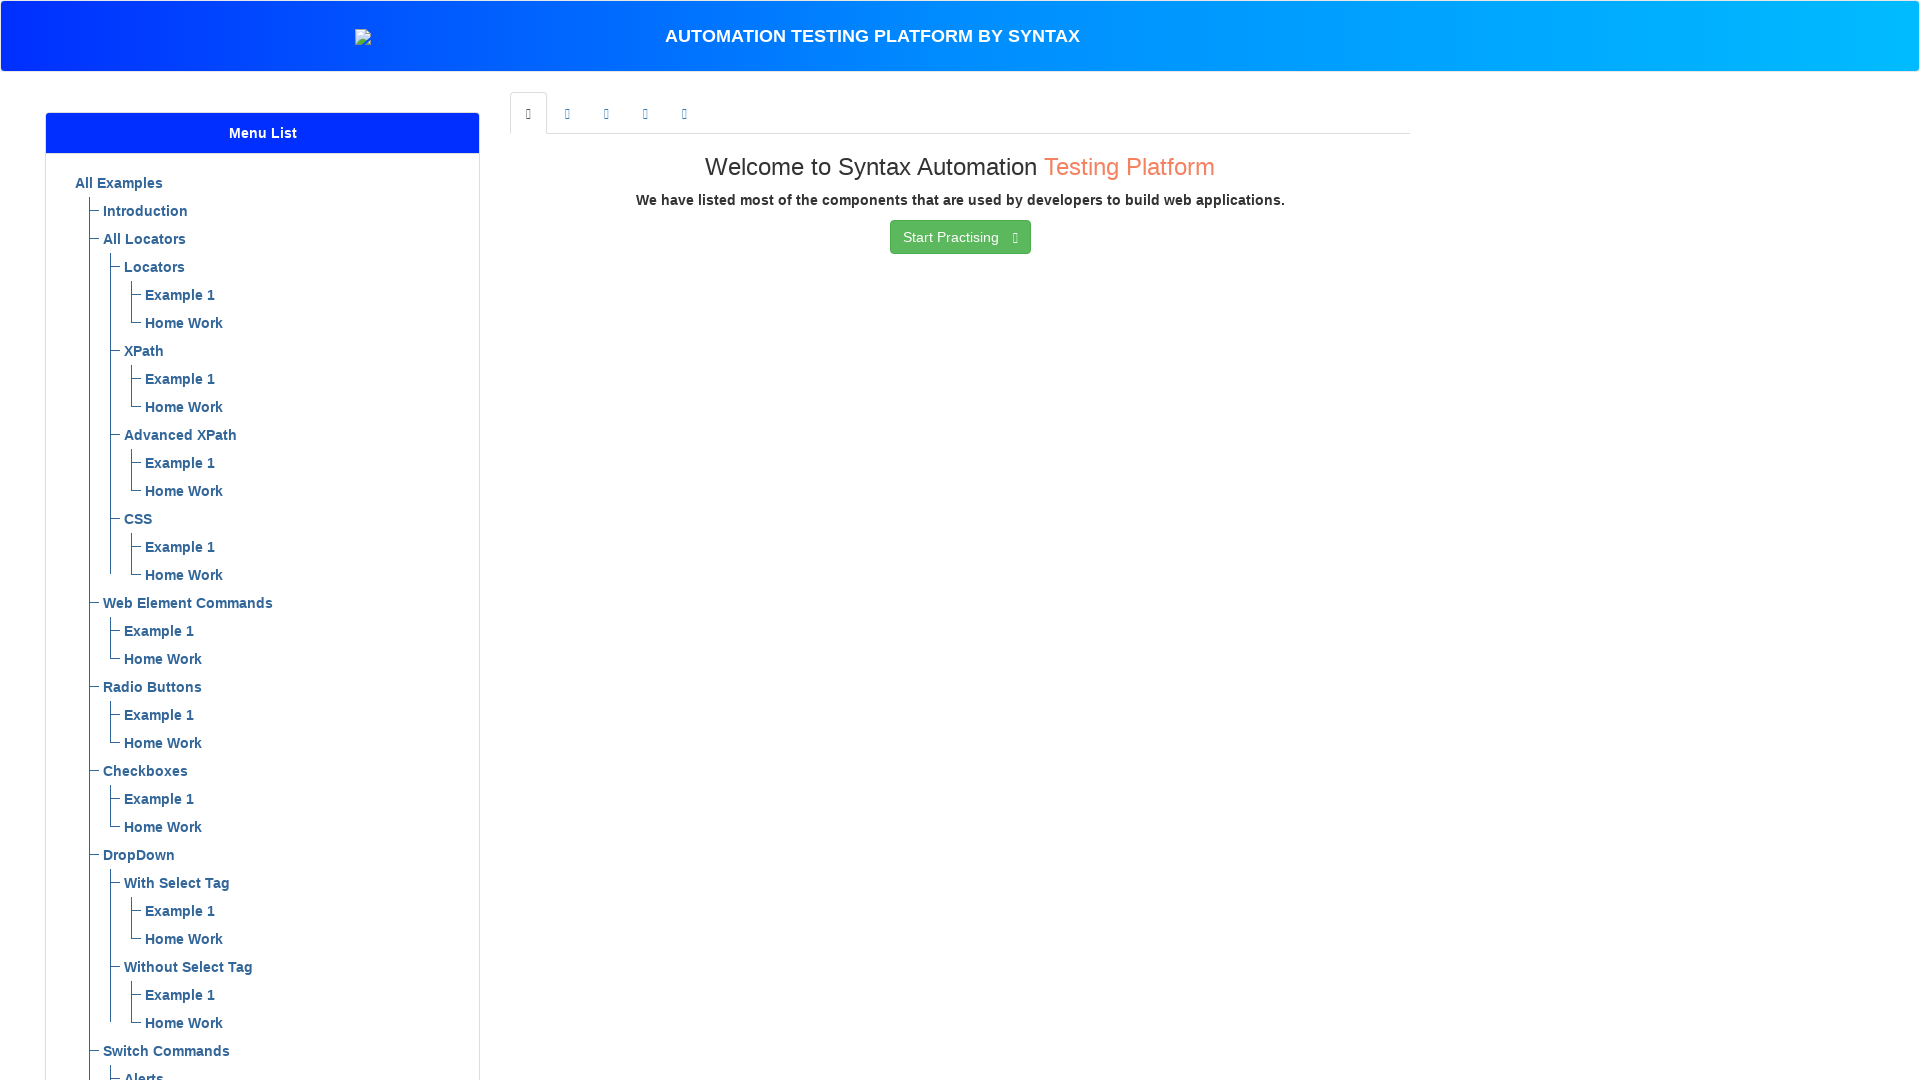

Retrieved page title
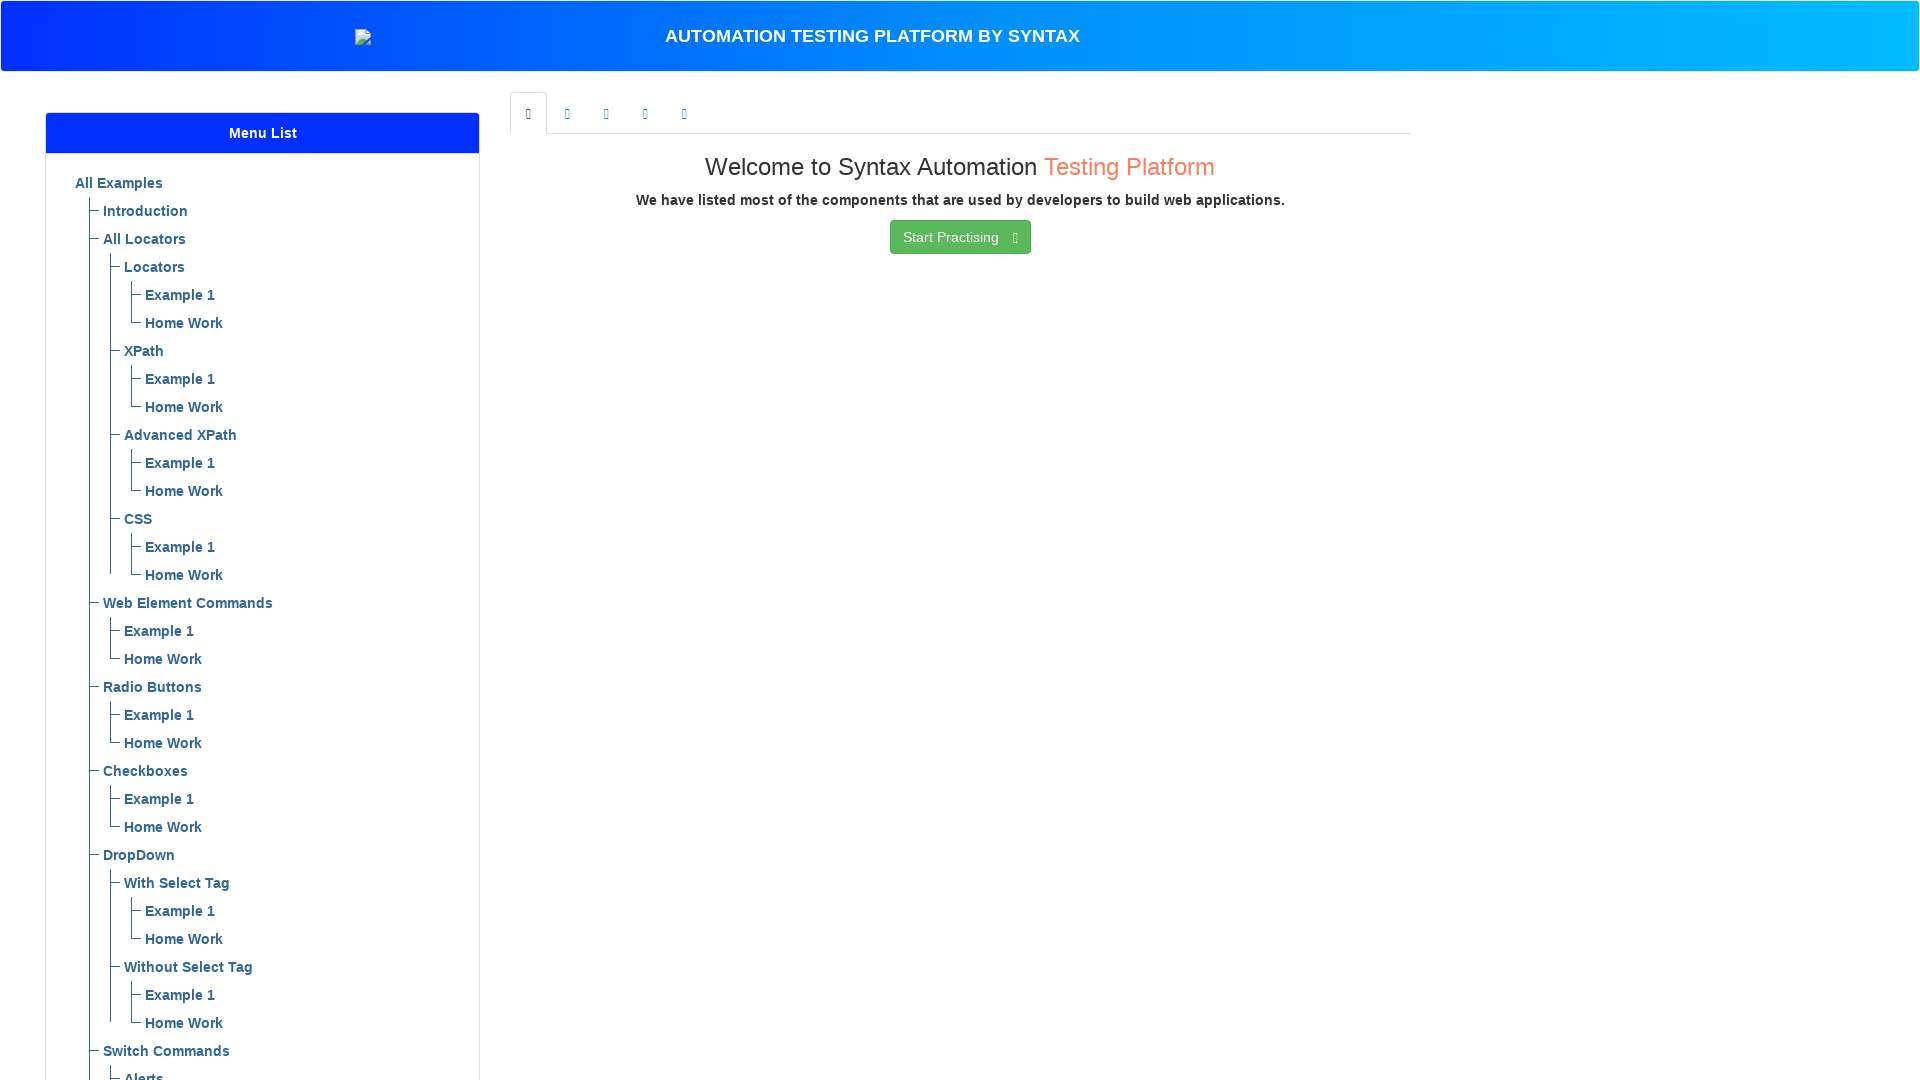

Verified page title matches expected title 'Syntax - Website to practice Syntax Automation Platform'
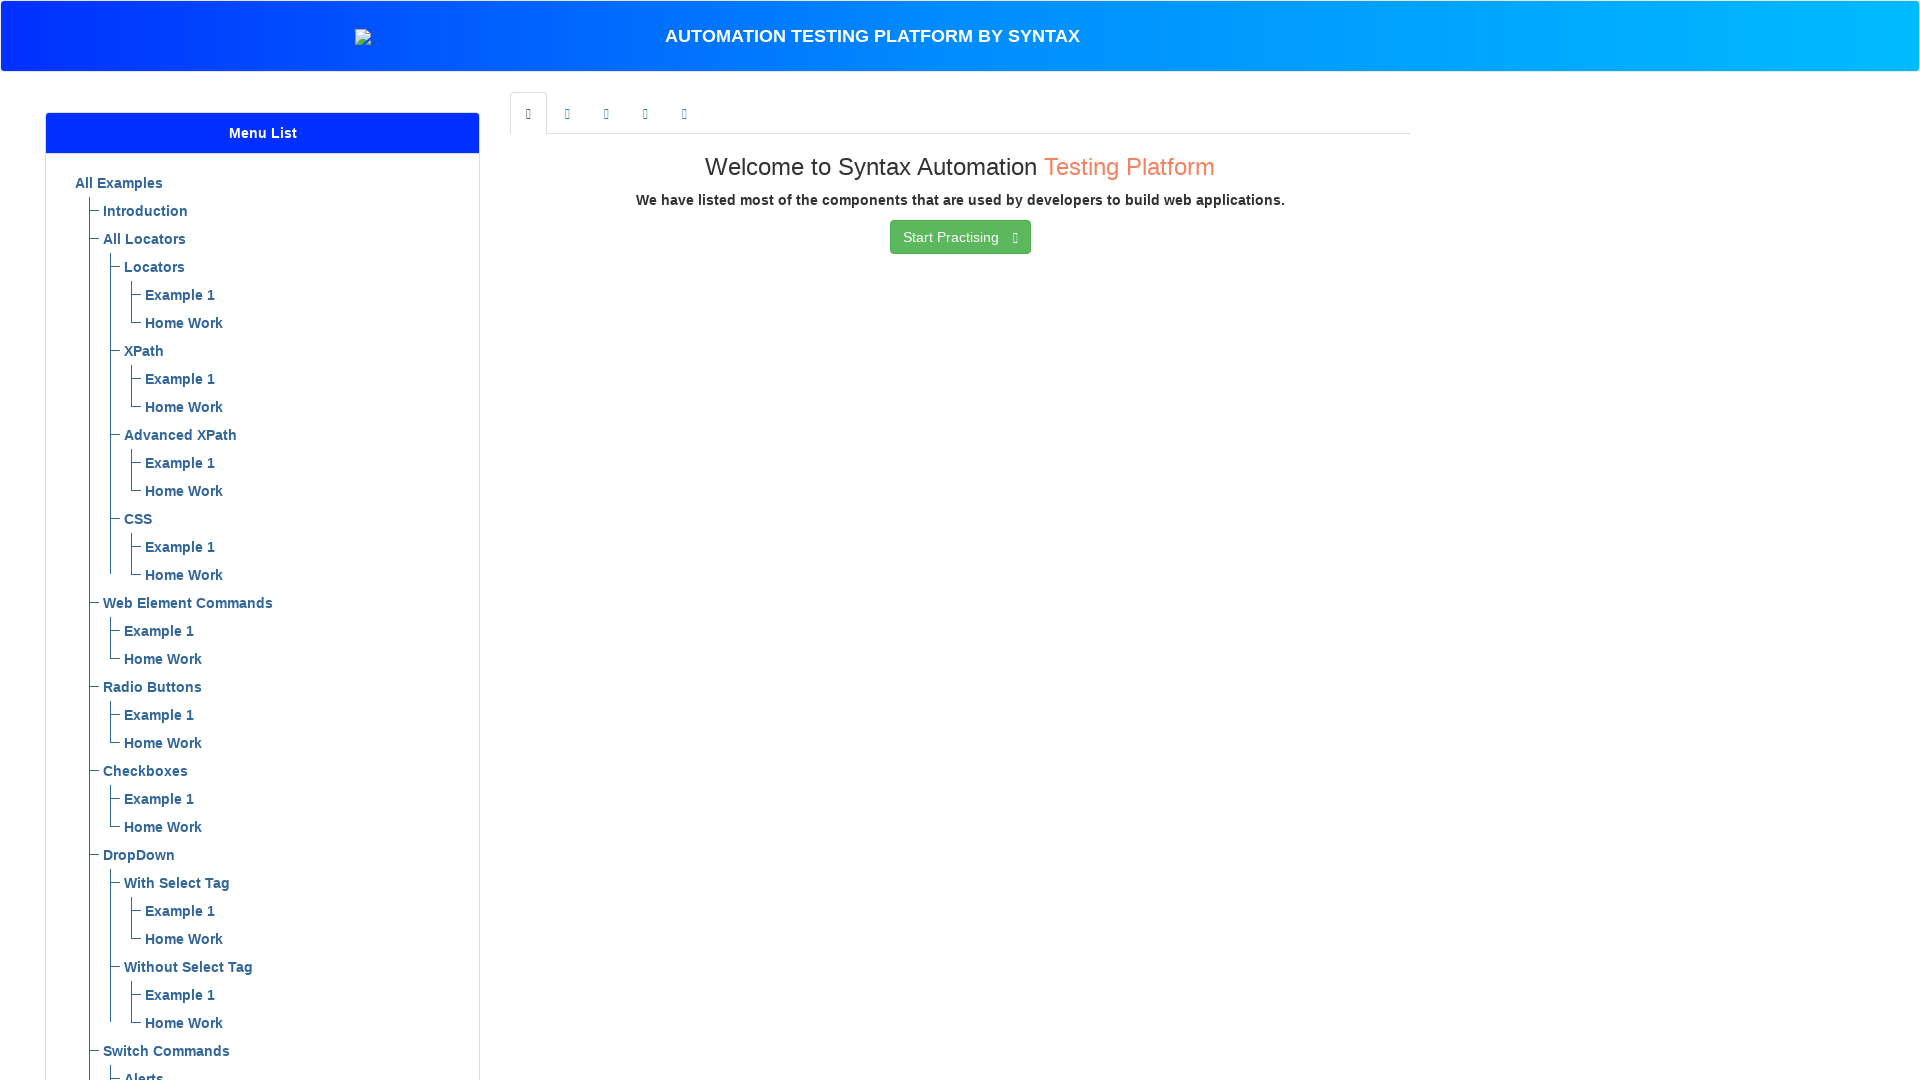

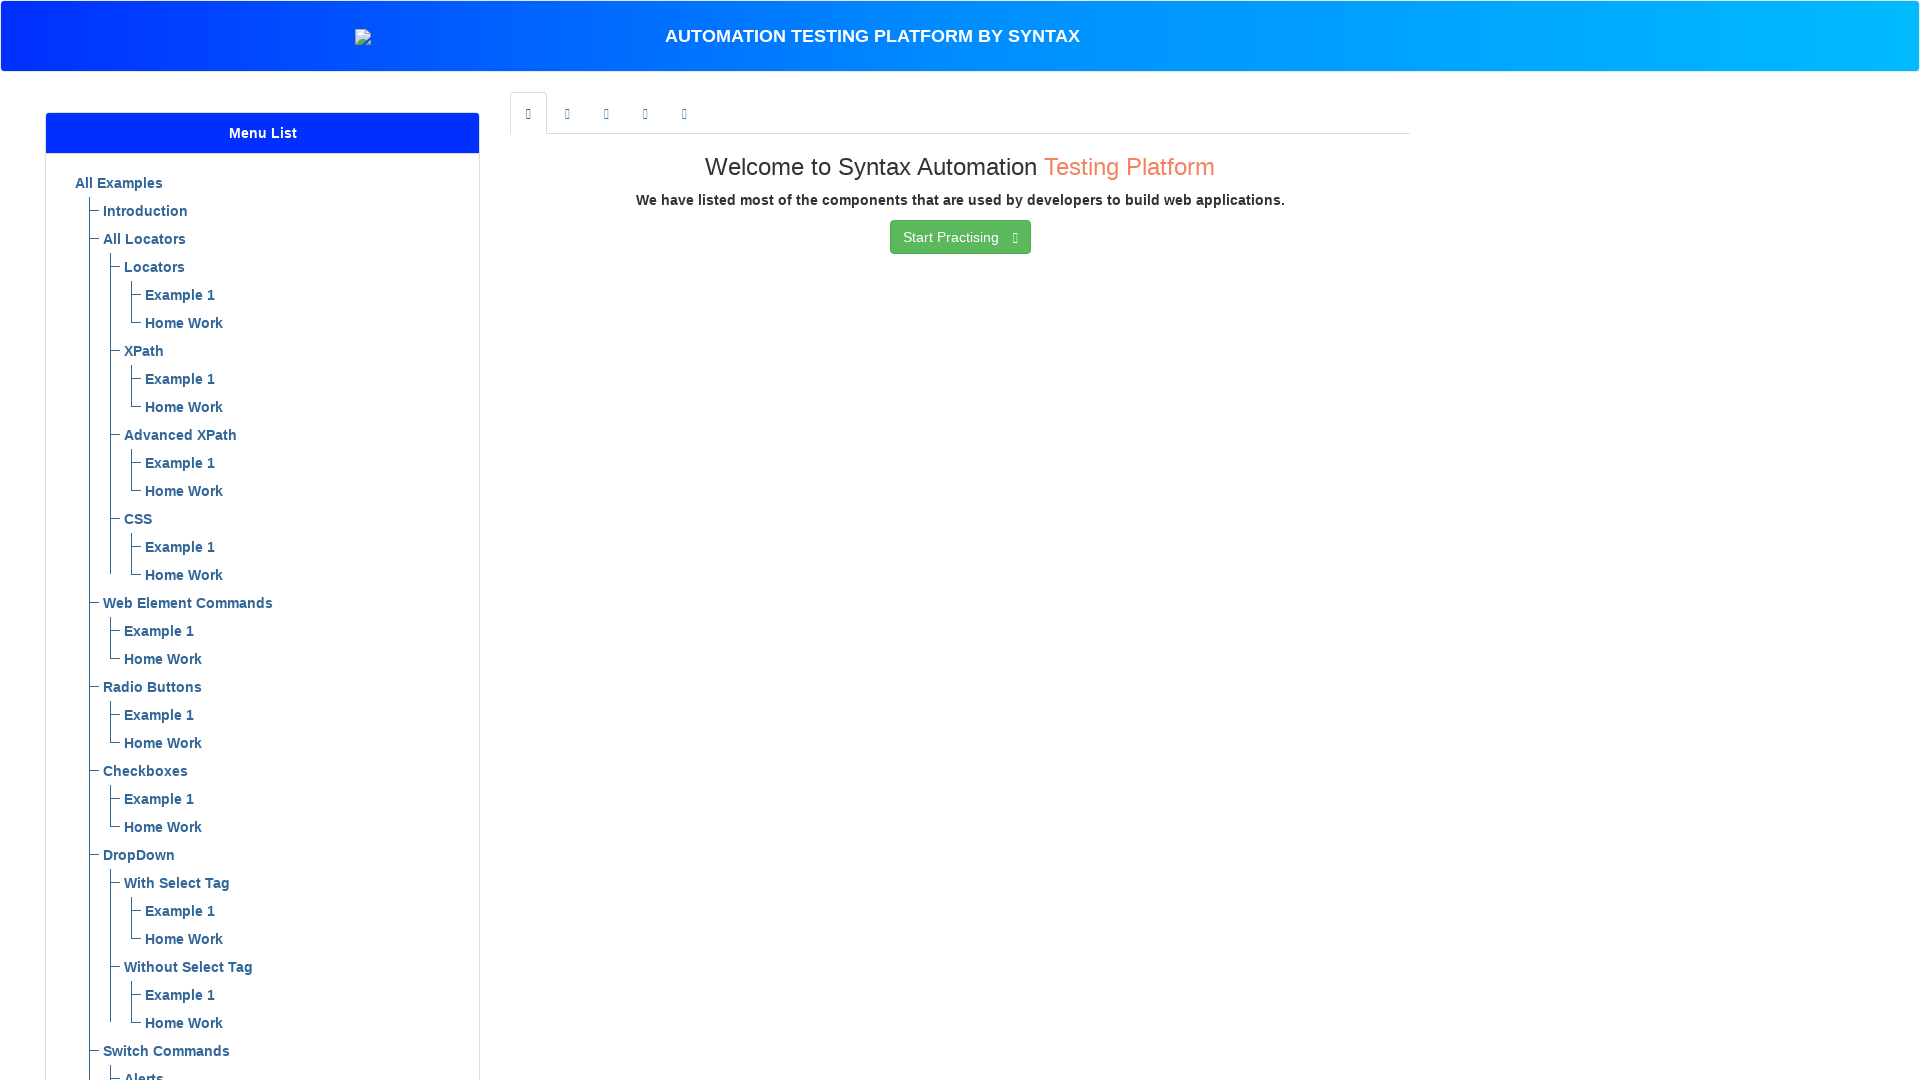